Tests radio button selection functionality by clicking different radio button options and verifying the selection text updates

Starting URL: https://demoqa.com/radio-button

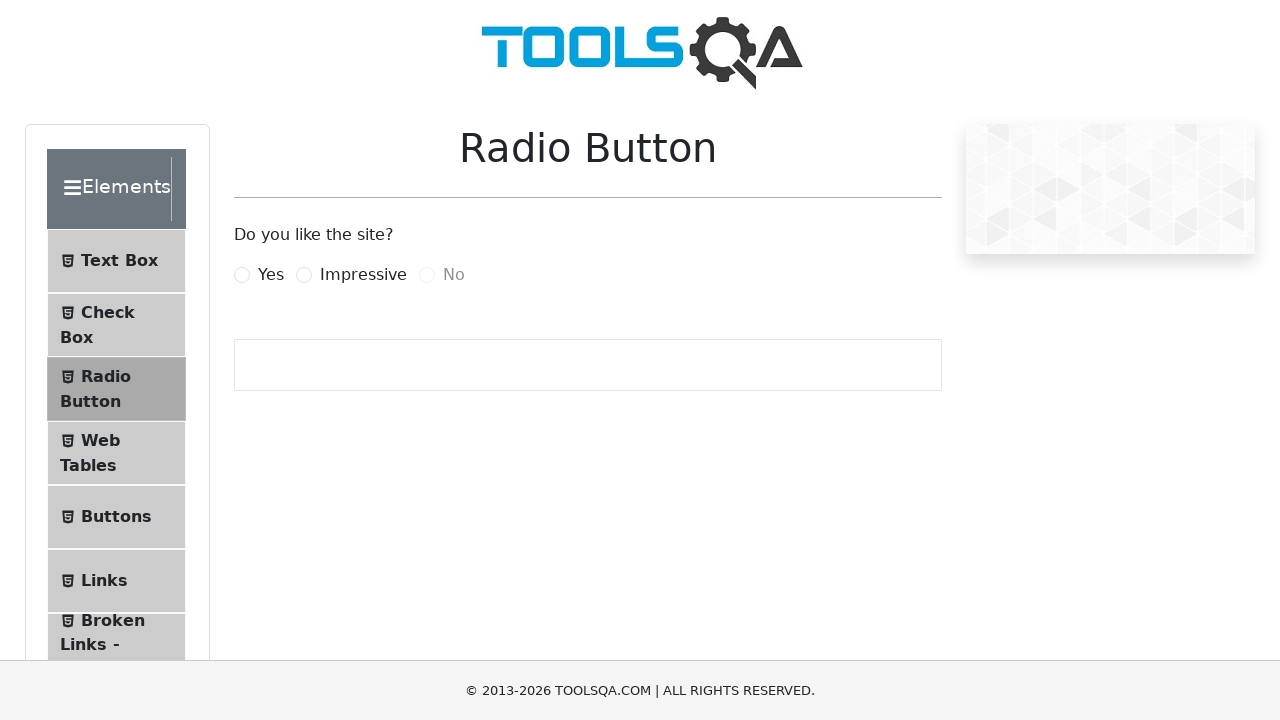

Clicked 'Yes' radio button at (271, 275) on xpath=//label[contains(text(),'Yes')]
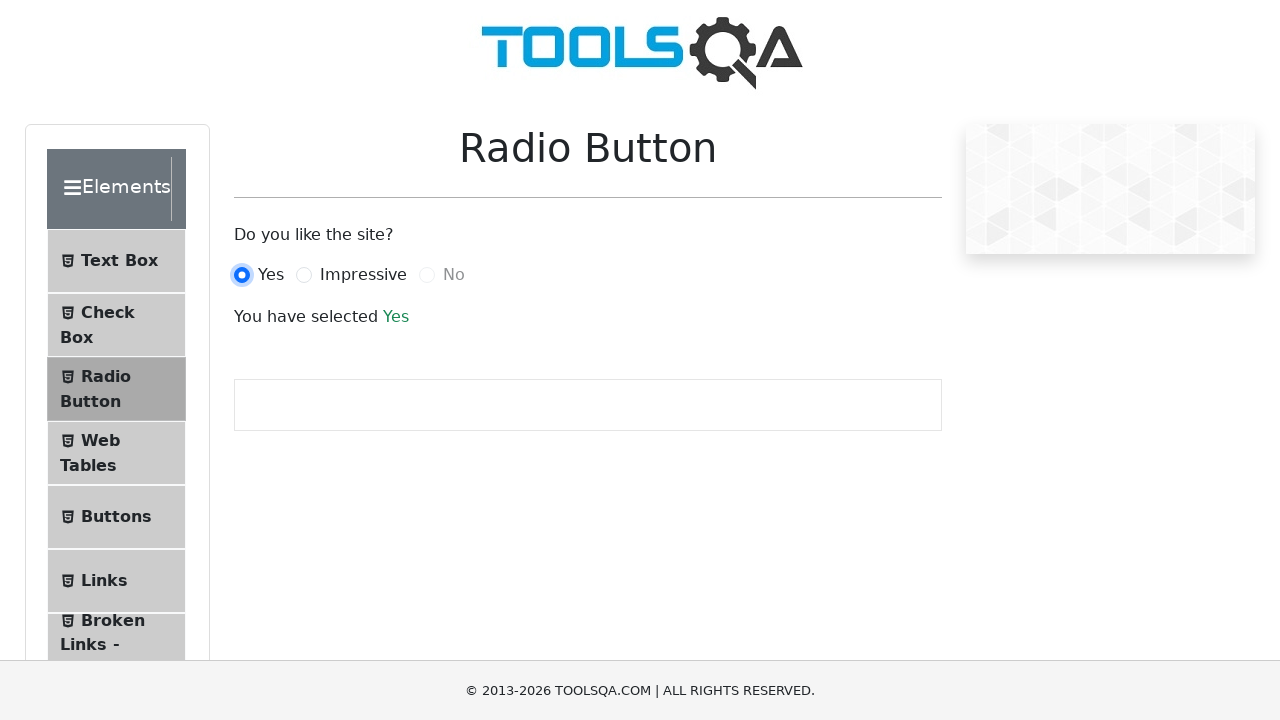

Selection text appeared after clicking 'Yes'
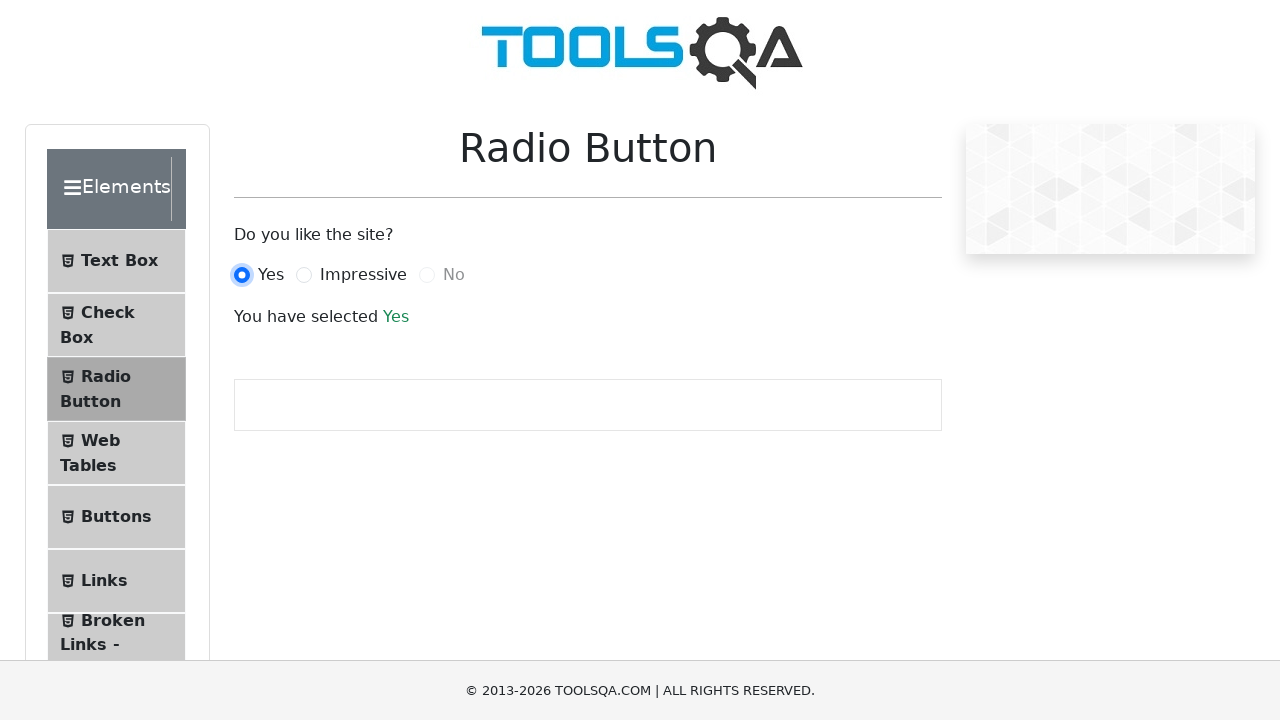

Clicked 'Impressive' radio button at (363, 275) on xpath=//label[contains(text(),'Impressive')]
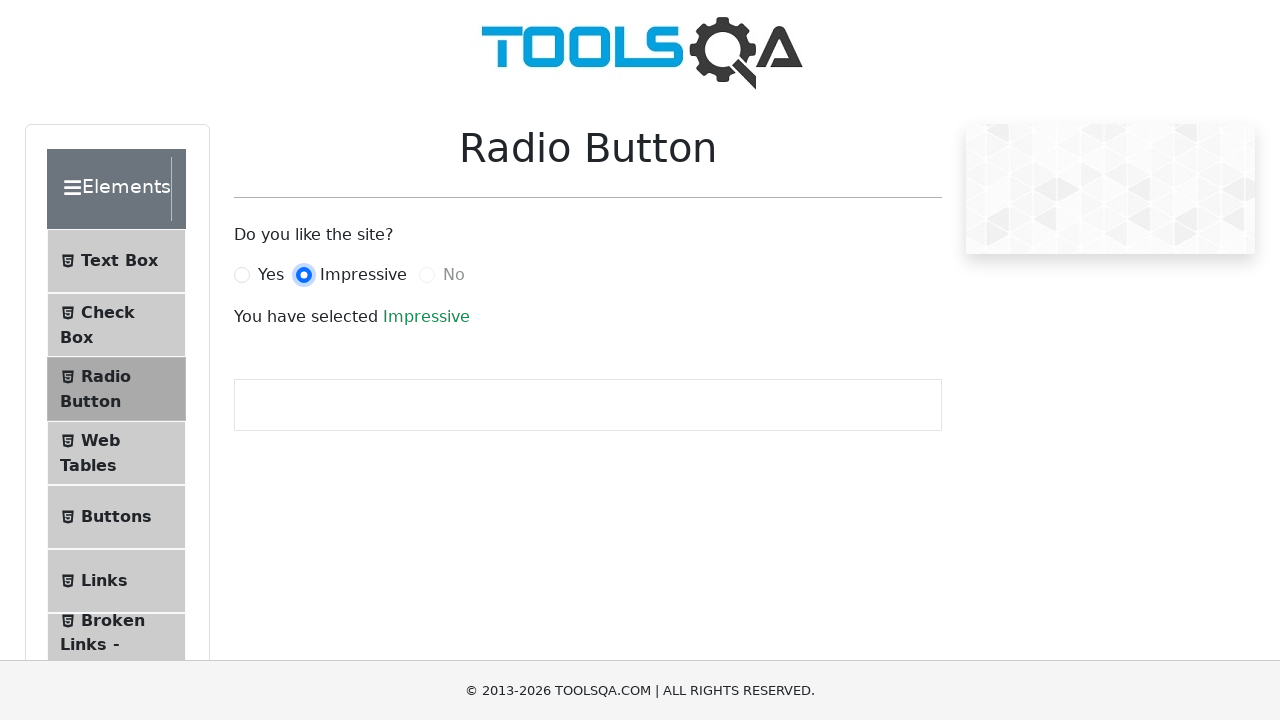

Selection text updated after clicking 'Impressive'
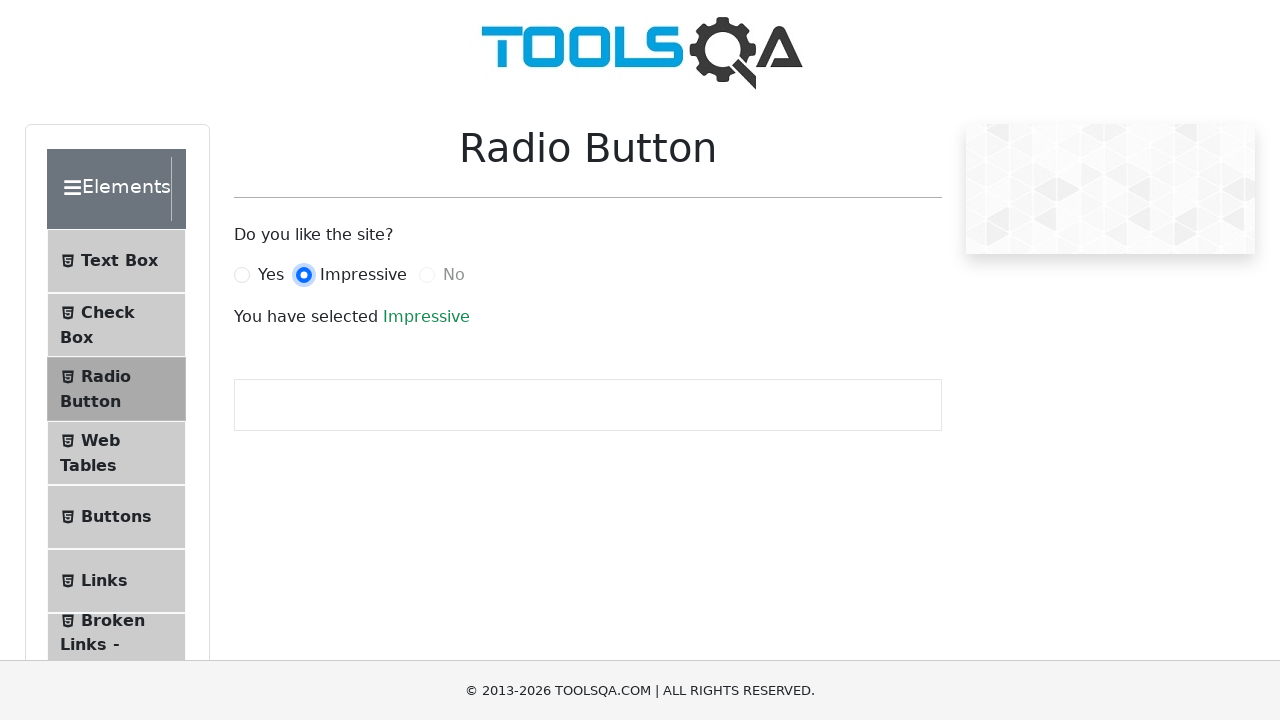

'No' radio button is disabled or unavailable (expected behavior) on //label[contains(text(),'No')]
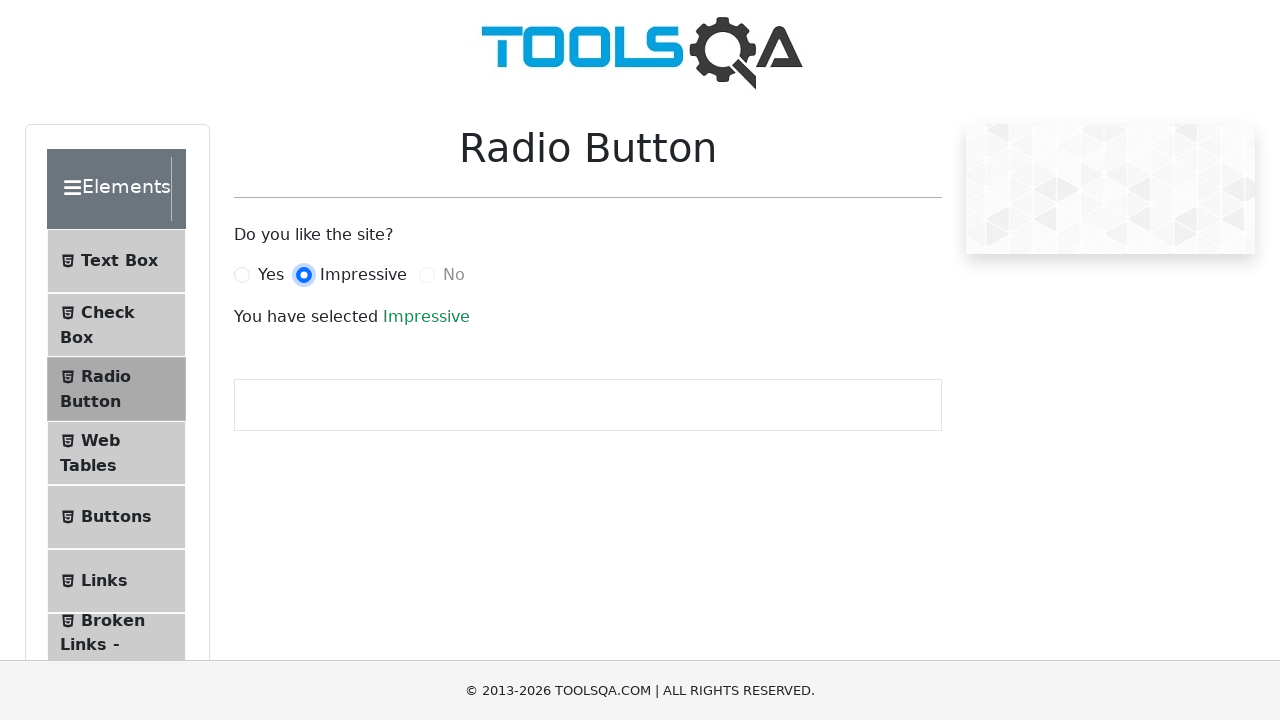

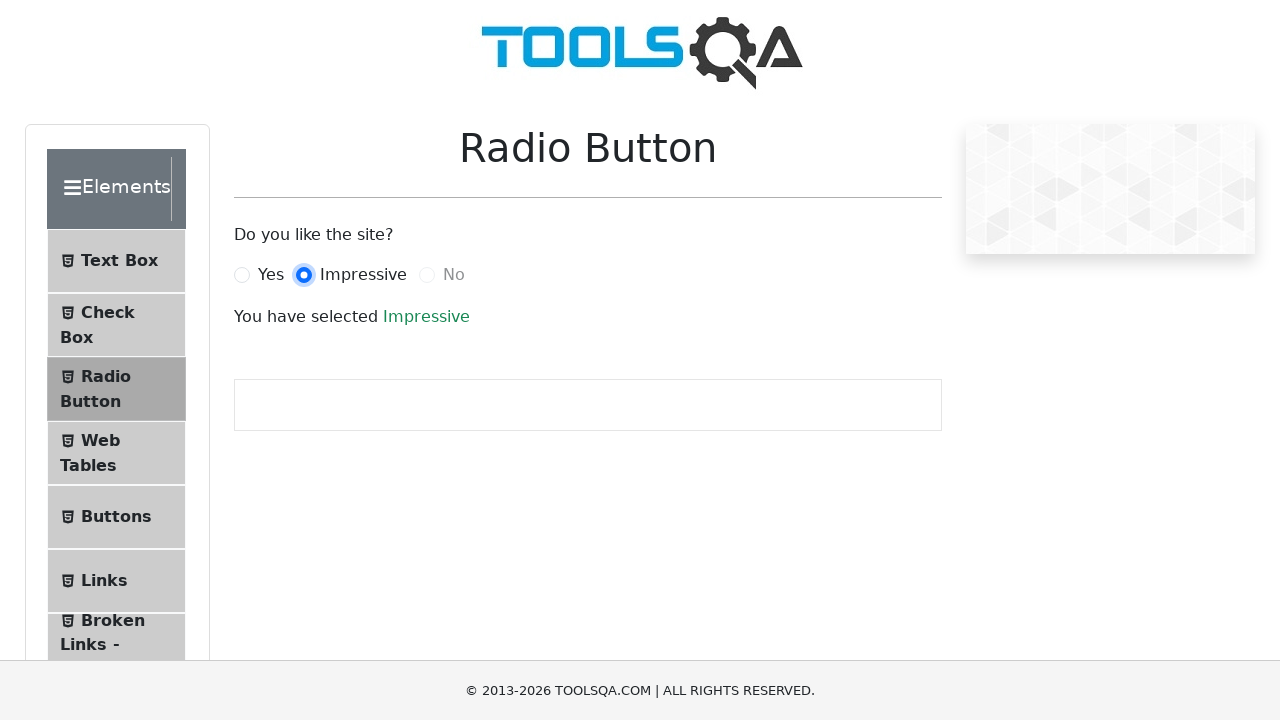